Navigates to The Internet test site and clicks on the Form Authentication link to access the login page

Starting URL: https://the-internet.herokuapp.com/

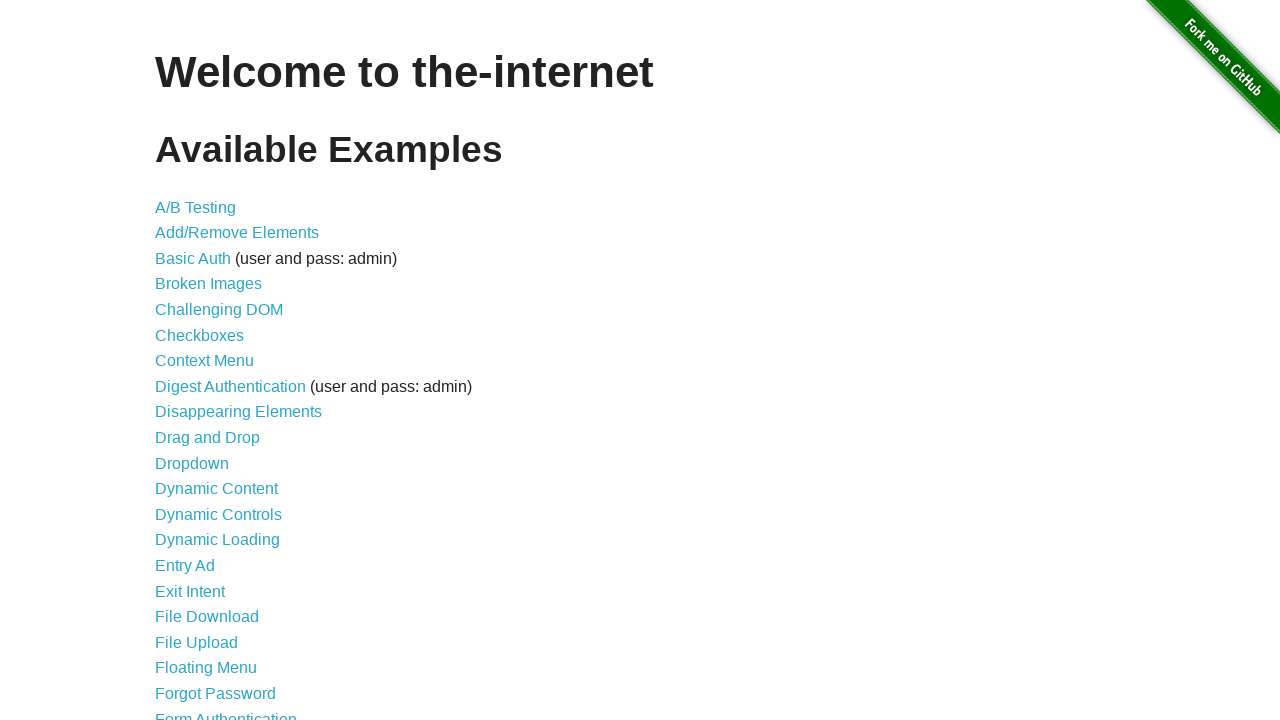

Navigated to The Internet test site
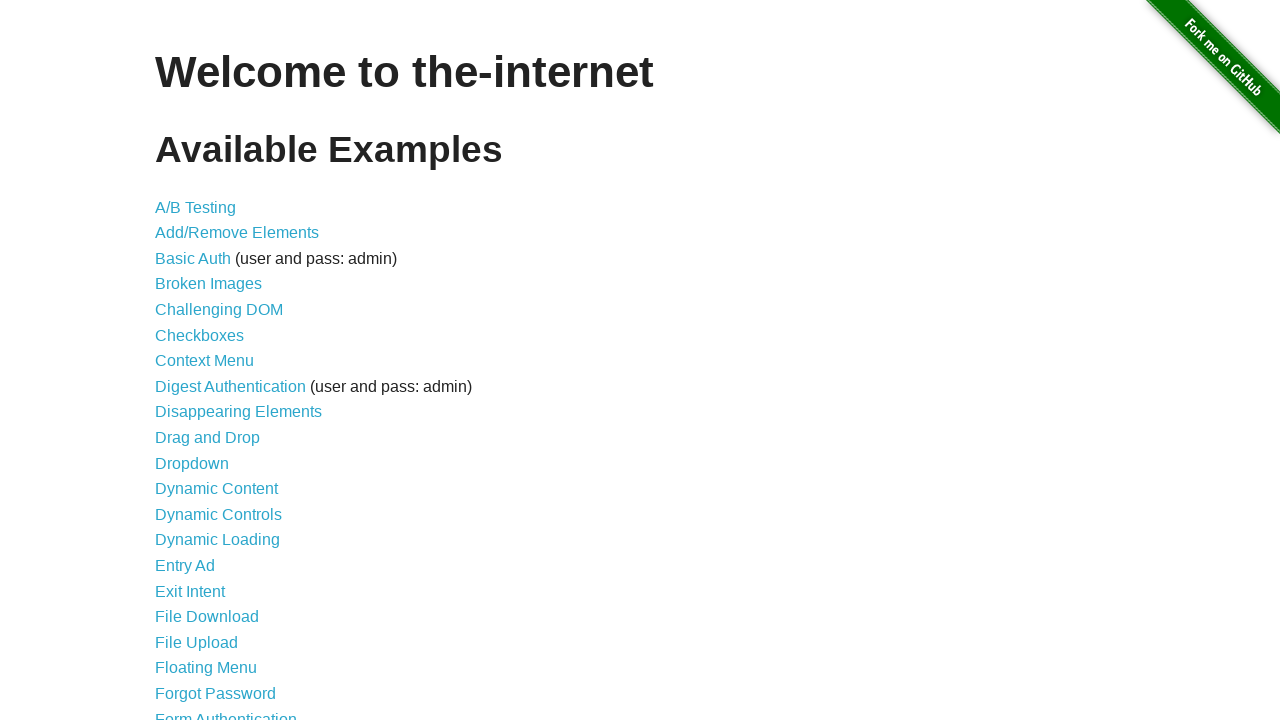

Clicked on Form Authentication link at (226, 712) on text=Form Authentication
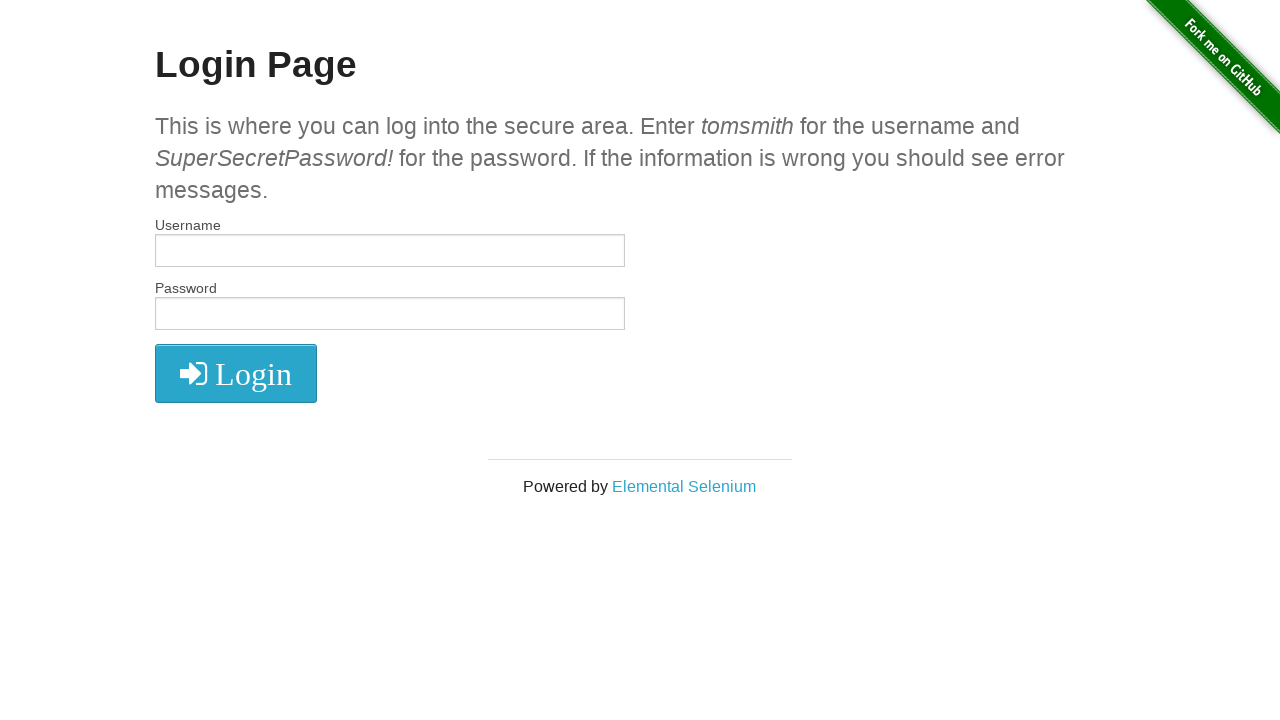

Successfully navigated to login page
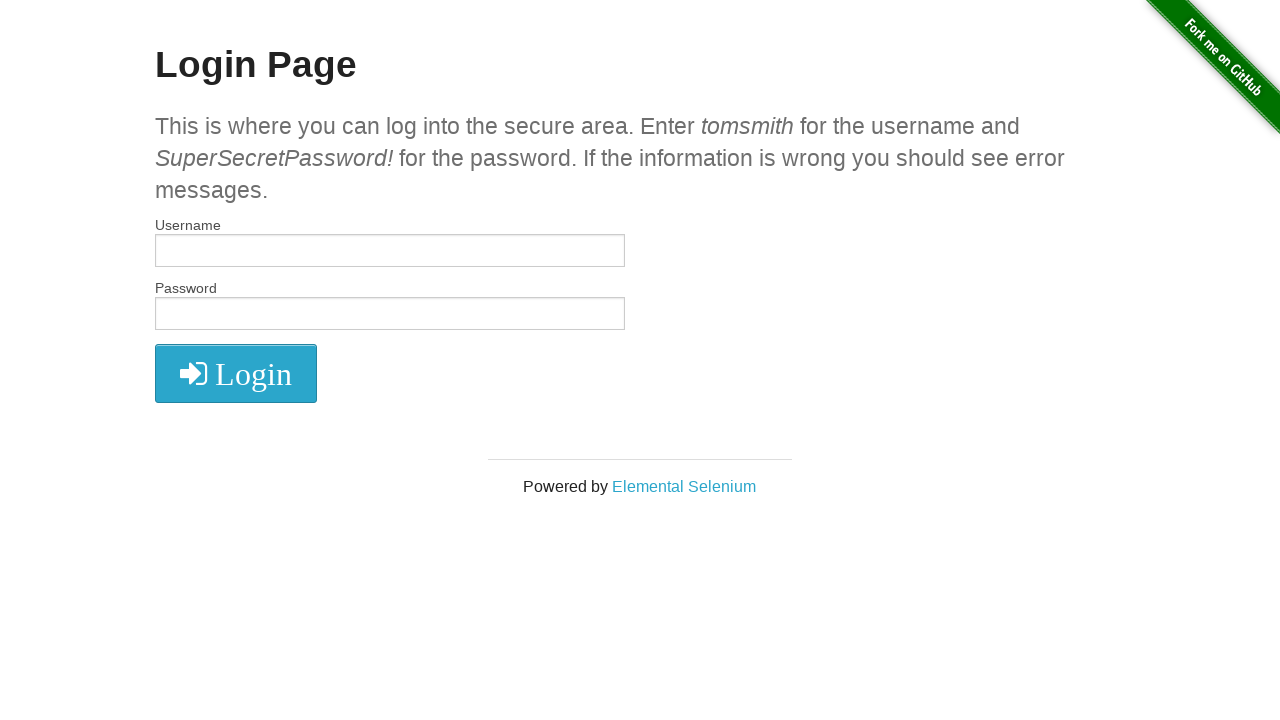

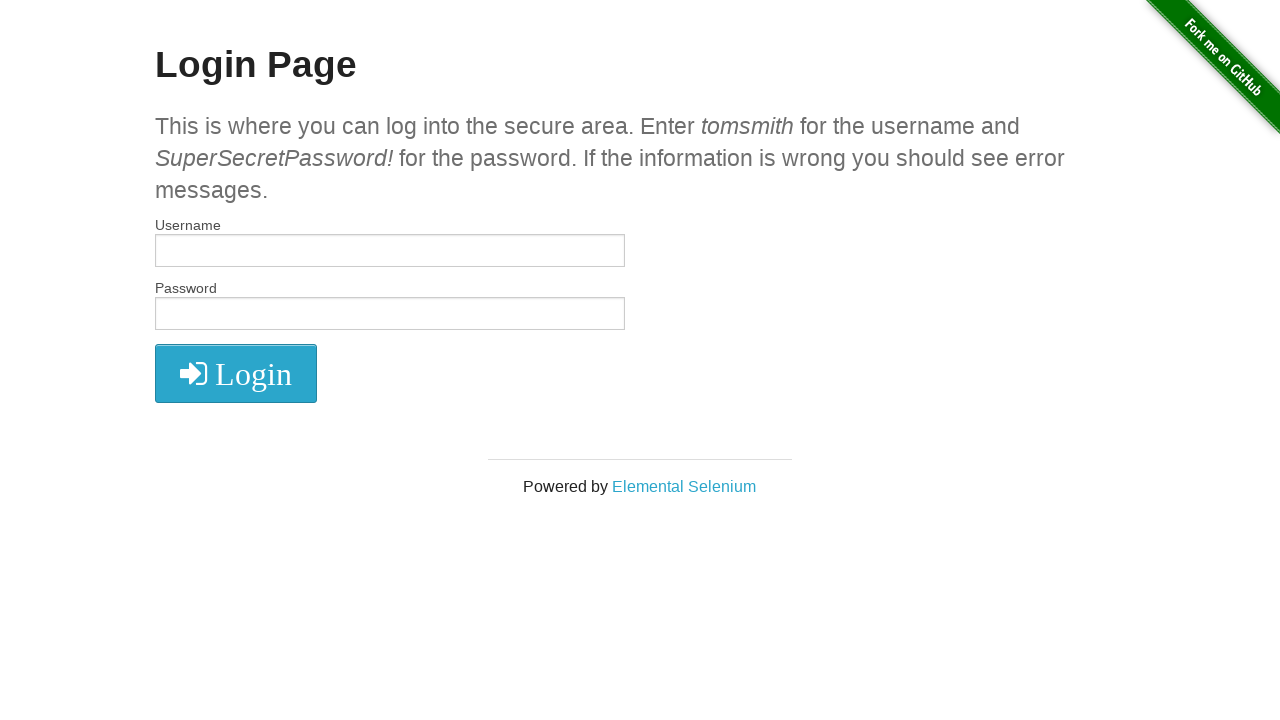